Tests page load verification on demoblaze.com by checking the page title, URL, and visibility of the navigation logo element.

Starting URL: https://demoblaze.com/

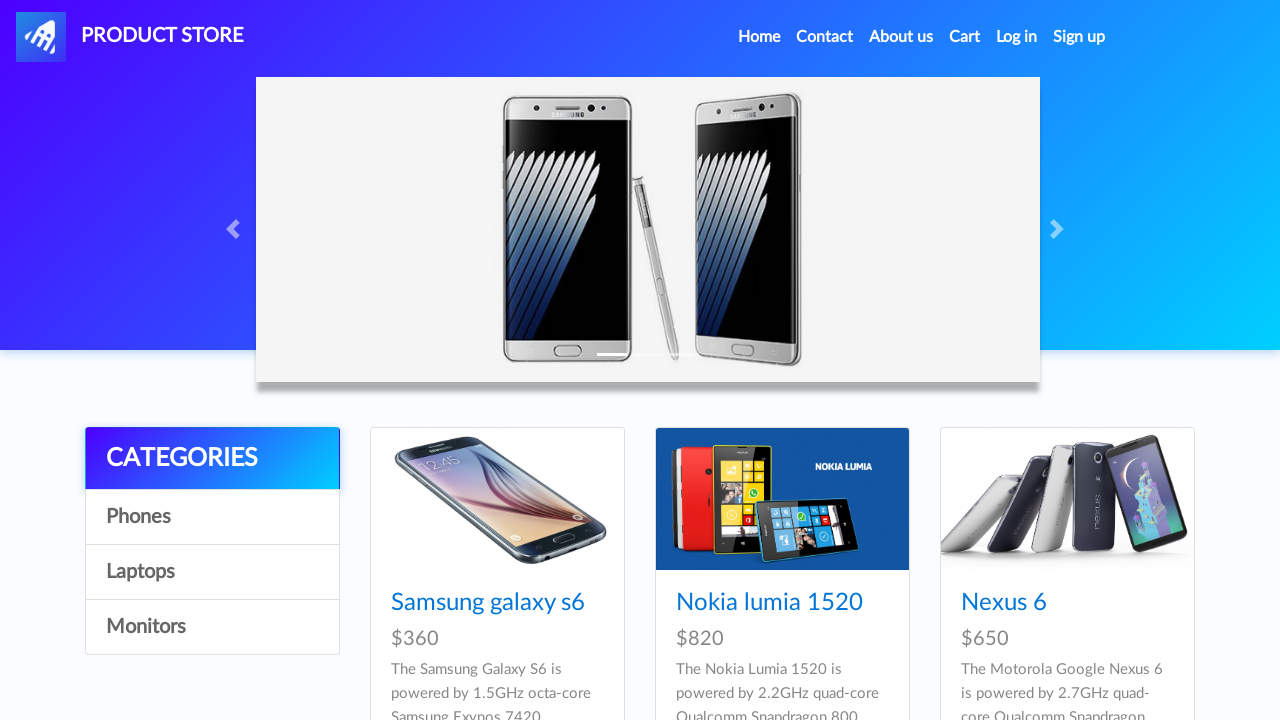

Verified page title is 'STORE'
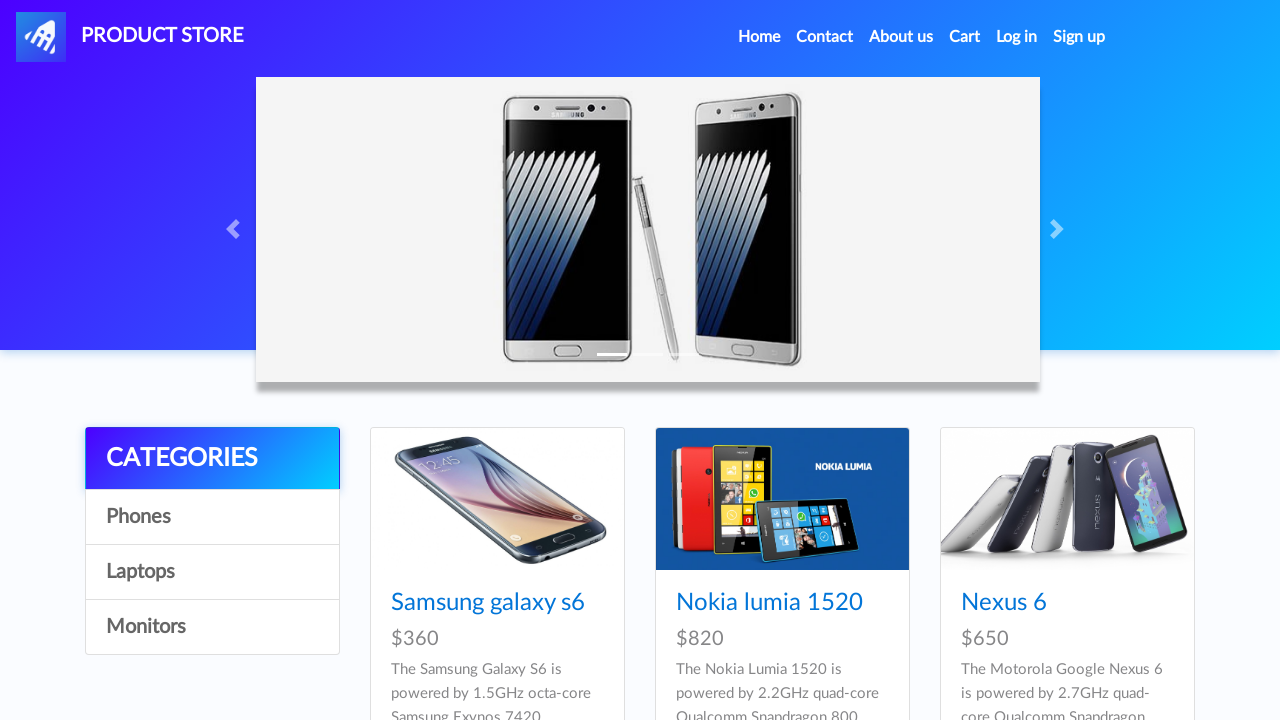

Verified page URL is 'https://demoblaze.com/'
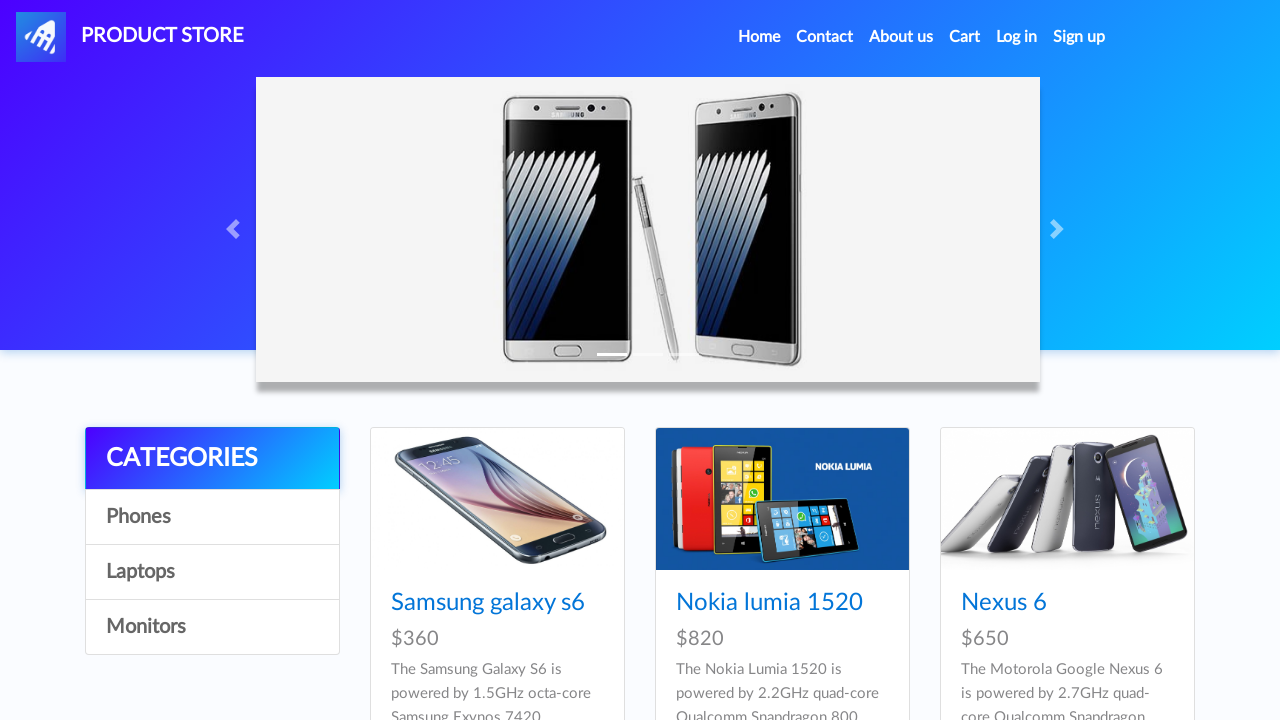

Navigation logo element (#nava) loaded
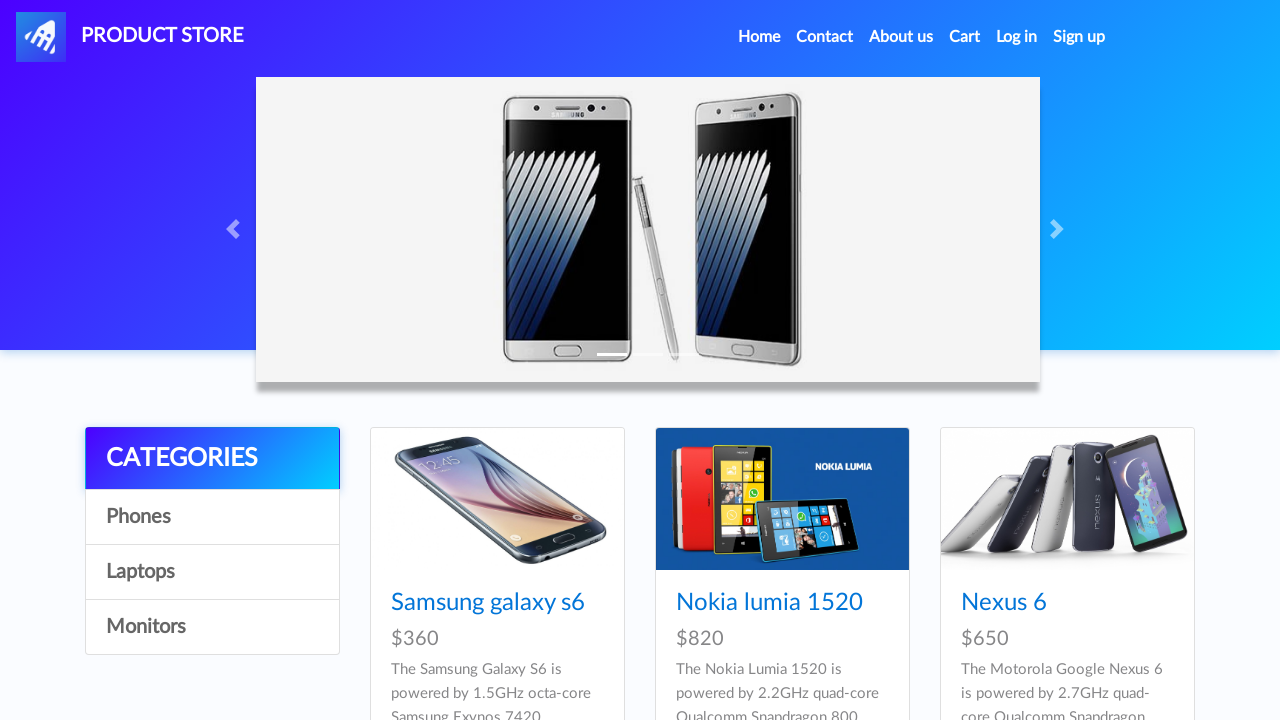

Verified navigation logo is visible
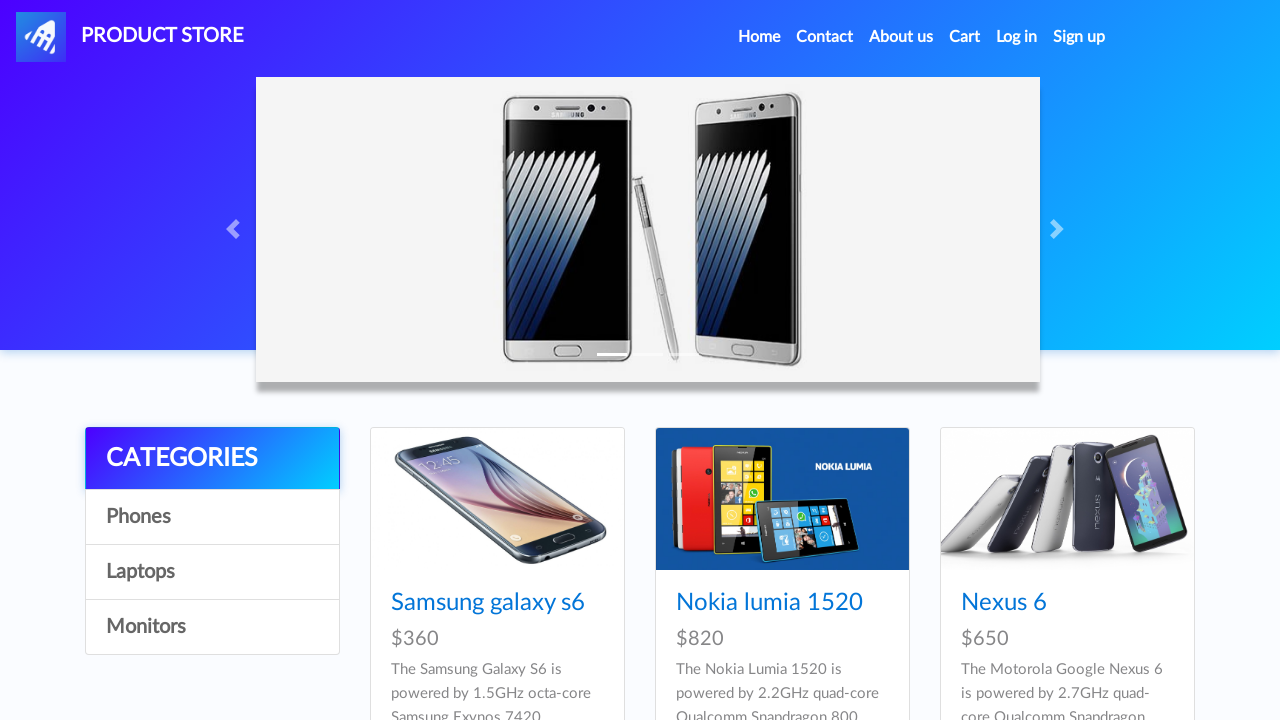

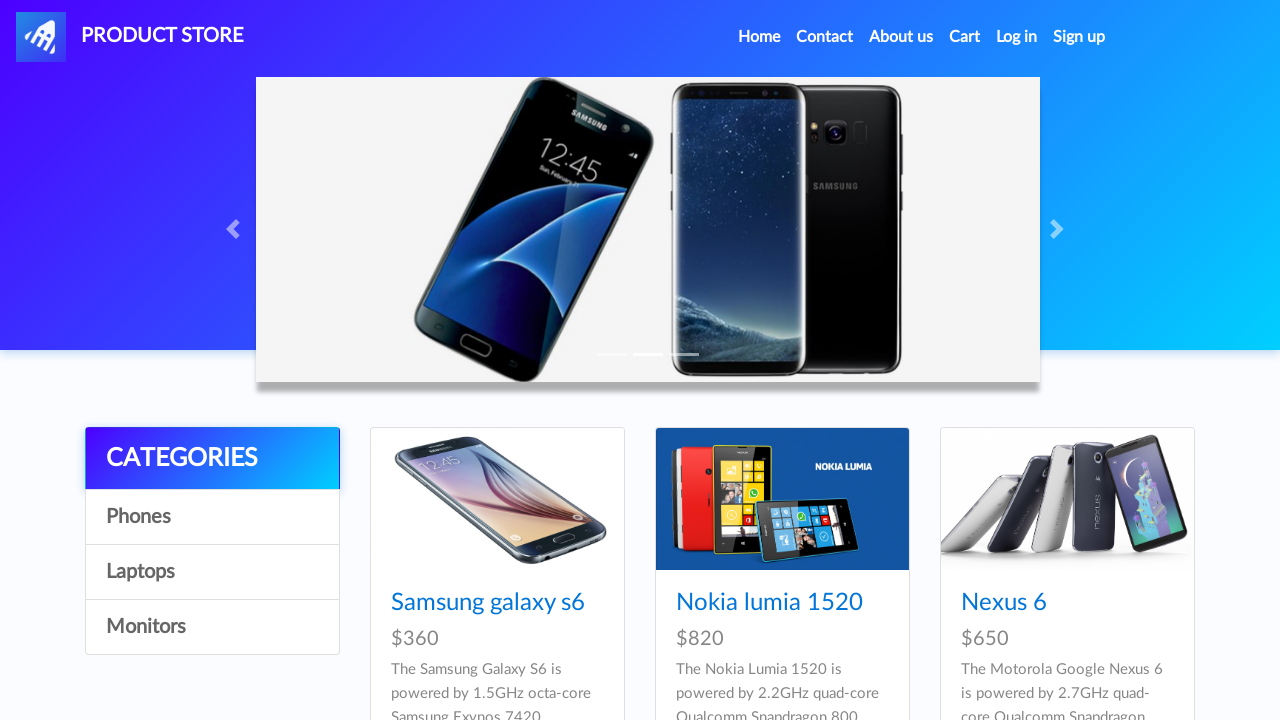